Tests checkbox toggling by clicking to change their checked states and verifying the changes

Starting URL: https://the-internet.herokuapp.com/checkboxes

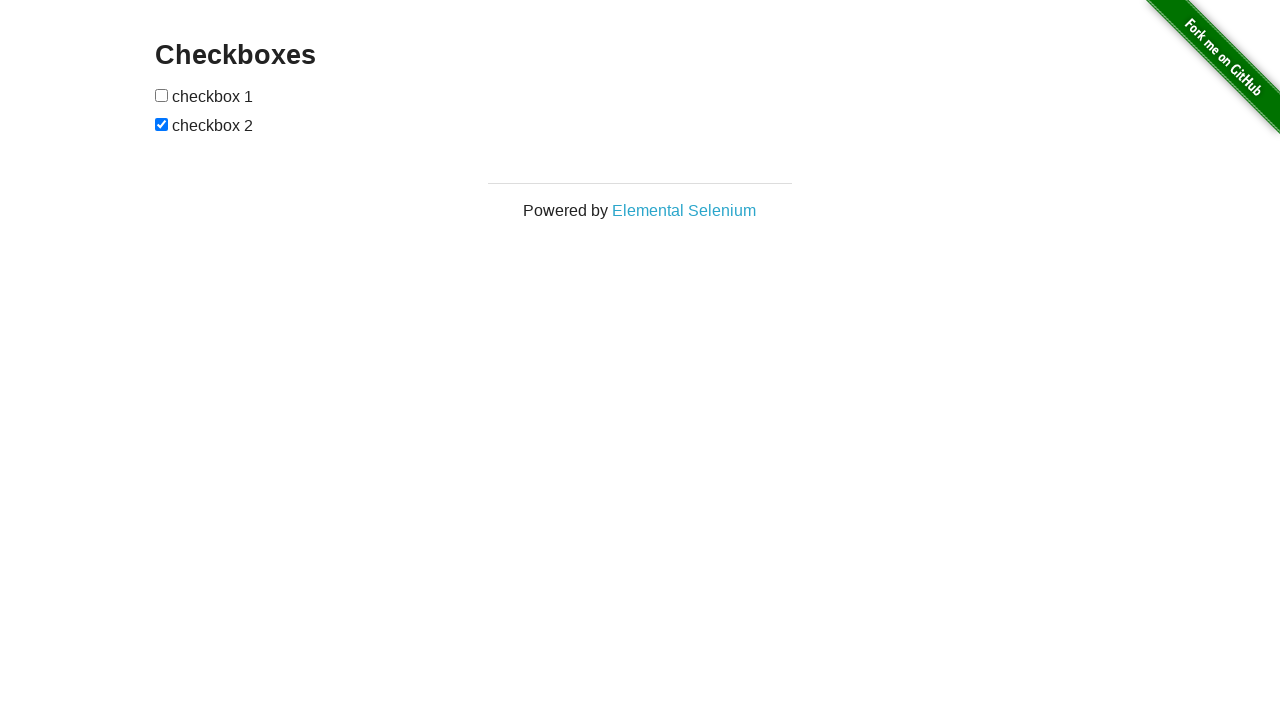

Located first checkbox element
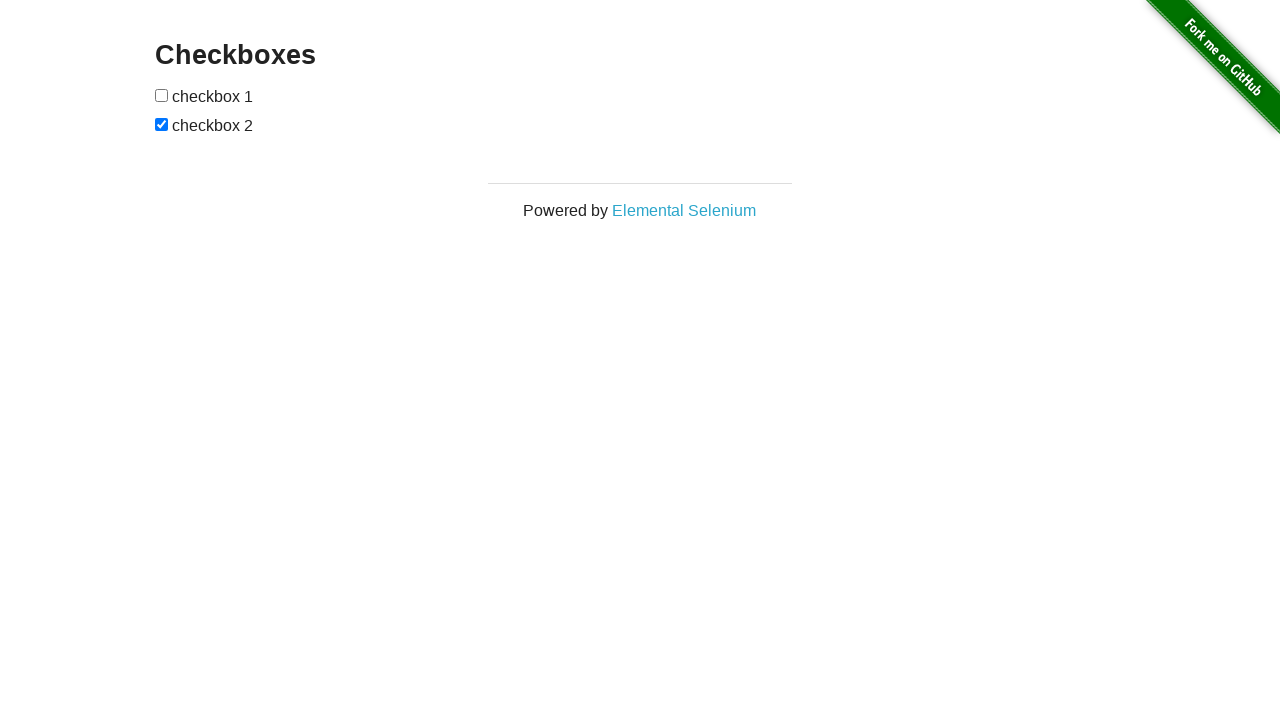

Located second checkbox element
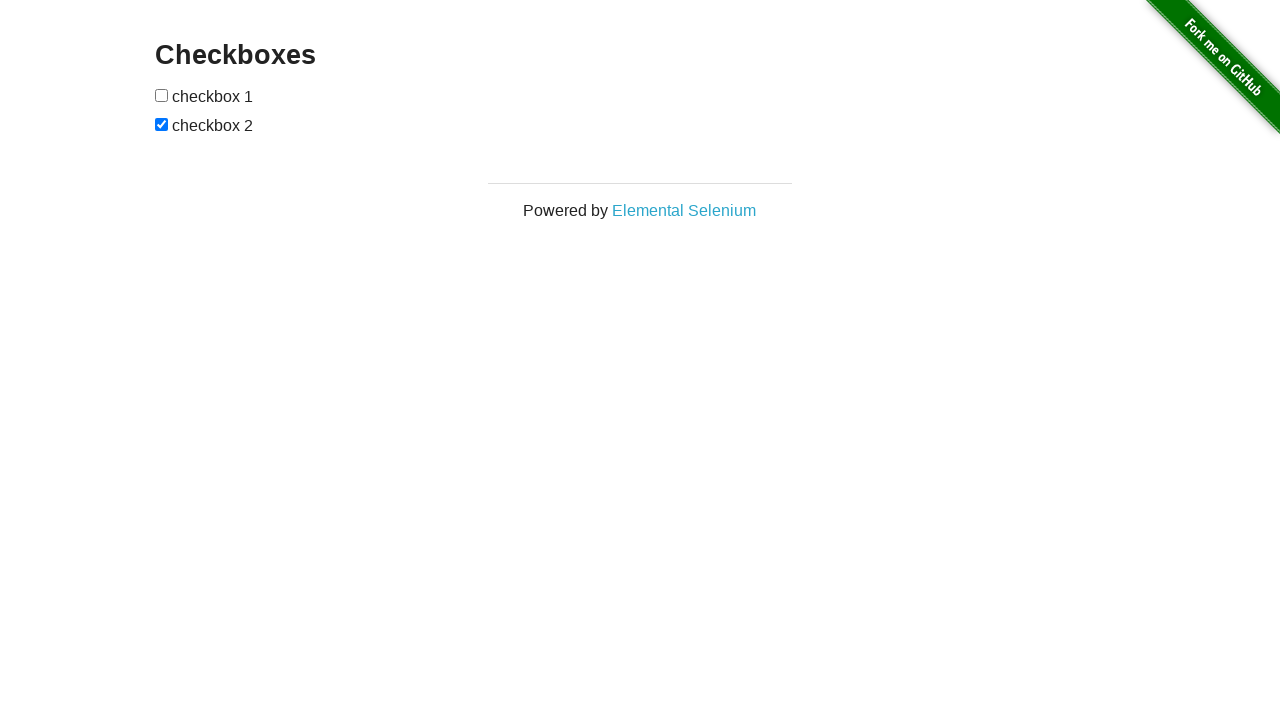

Verified checkbox2 is initially checked
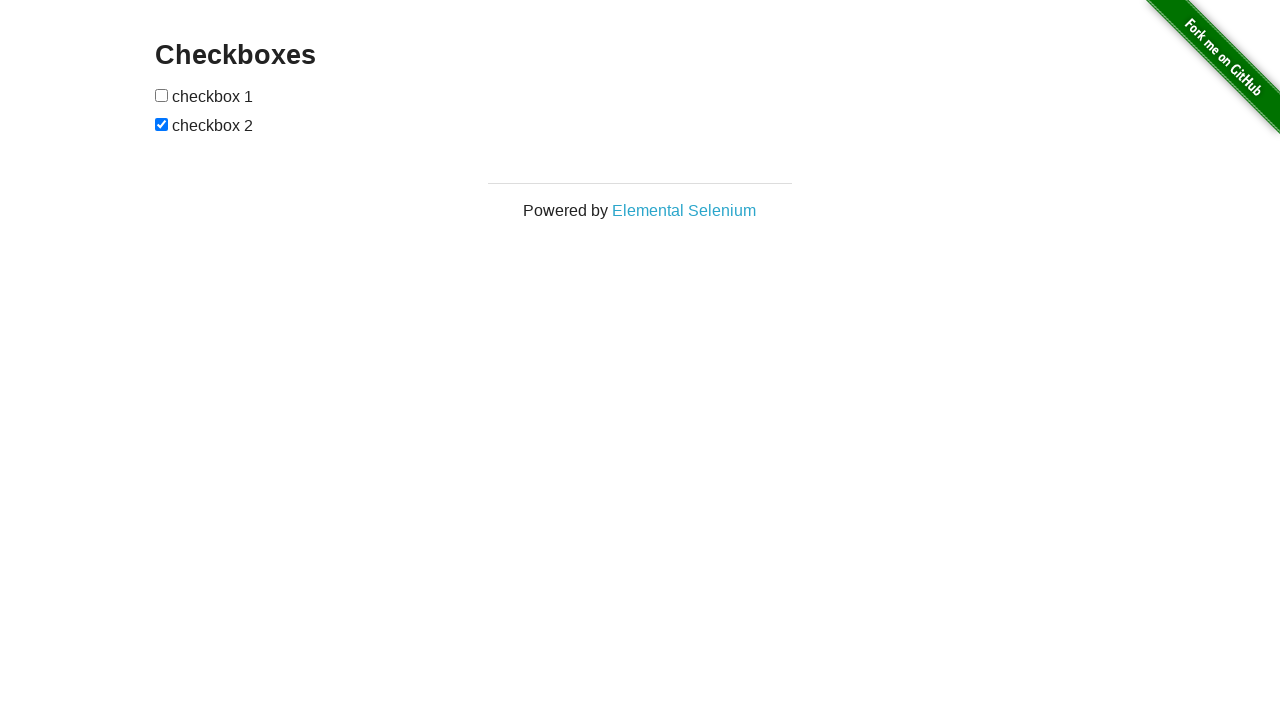

Verified checkbox1 is initially unchecked
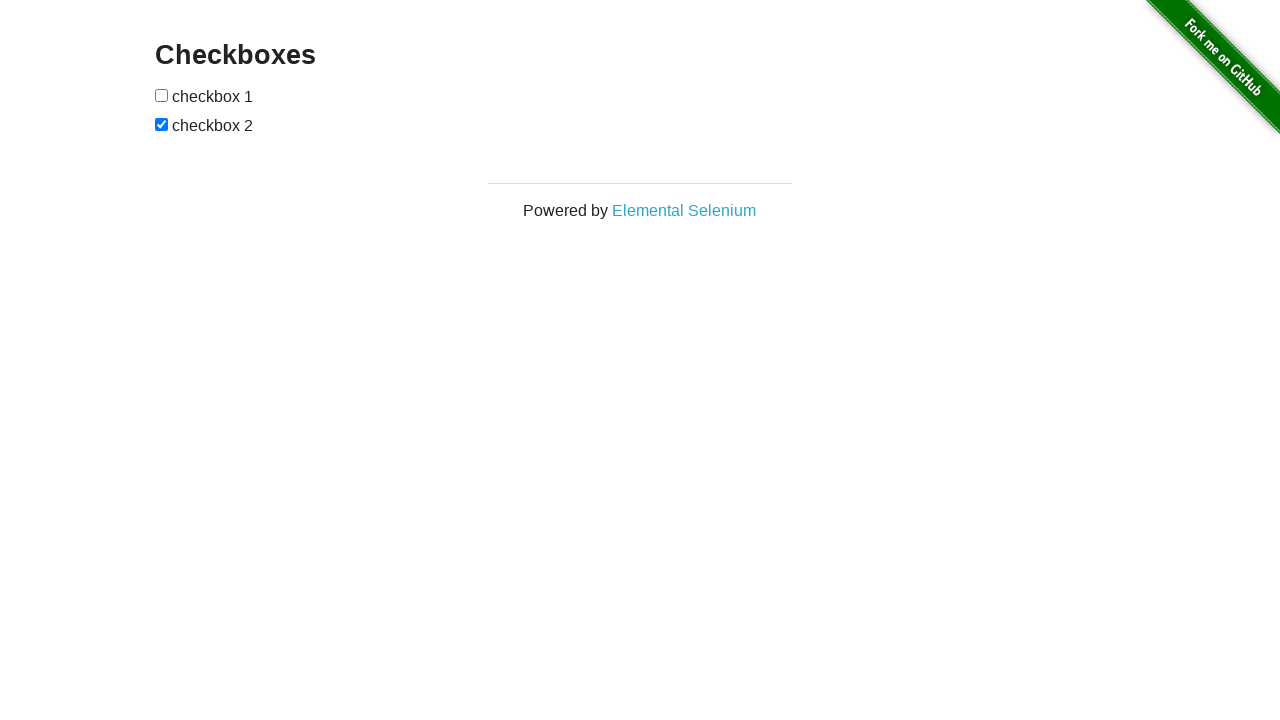

Clicked checkbox1 to check it at (162, 95) on xpath=//form[@id='checkboxes']/input[1]
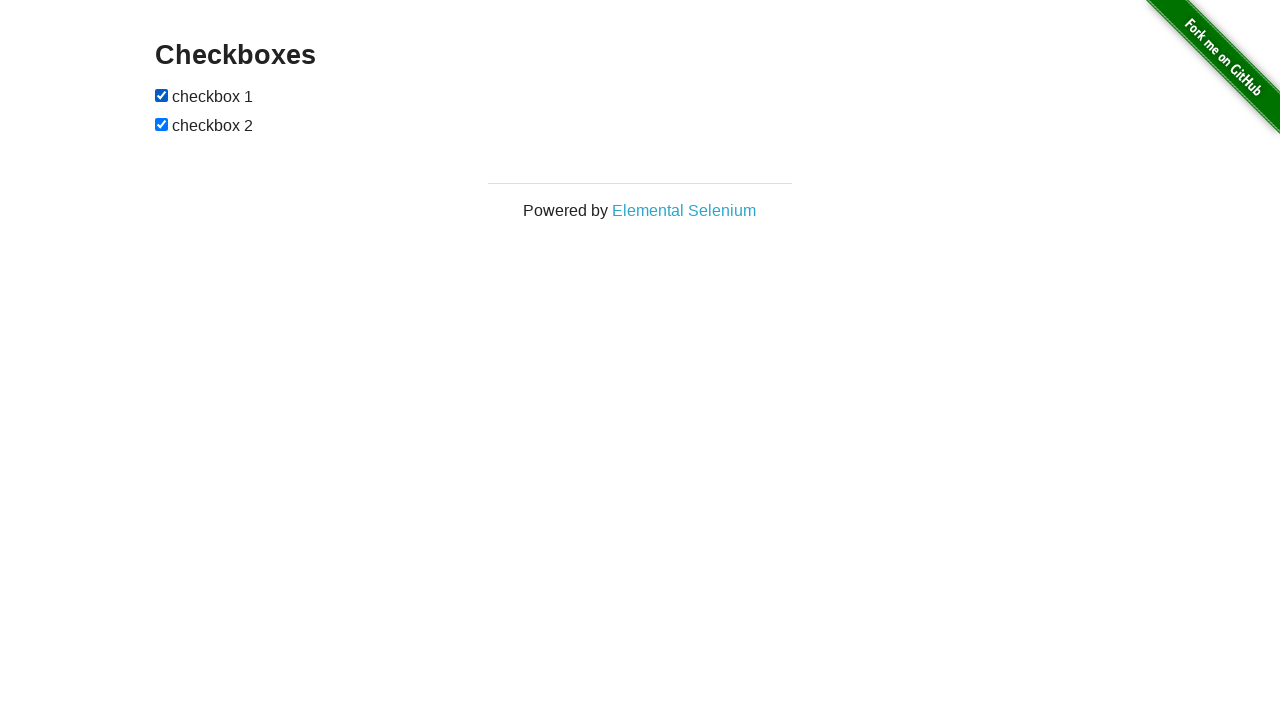

Clicked checkbox2 to uncheck it at (162, 124) on xpath=//form[@id='checkboxes']/input[2]
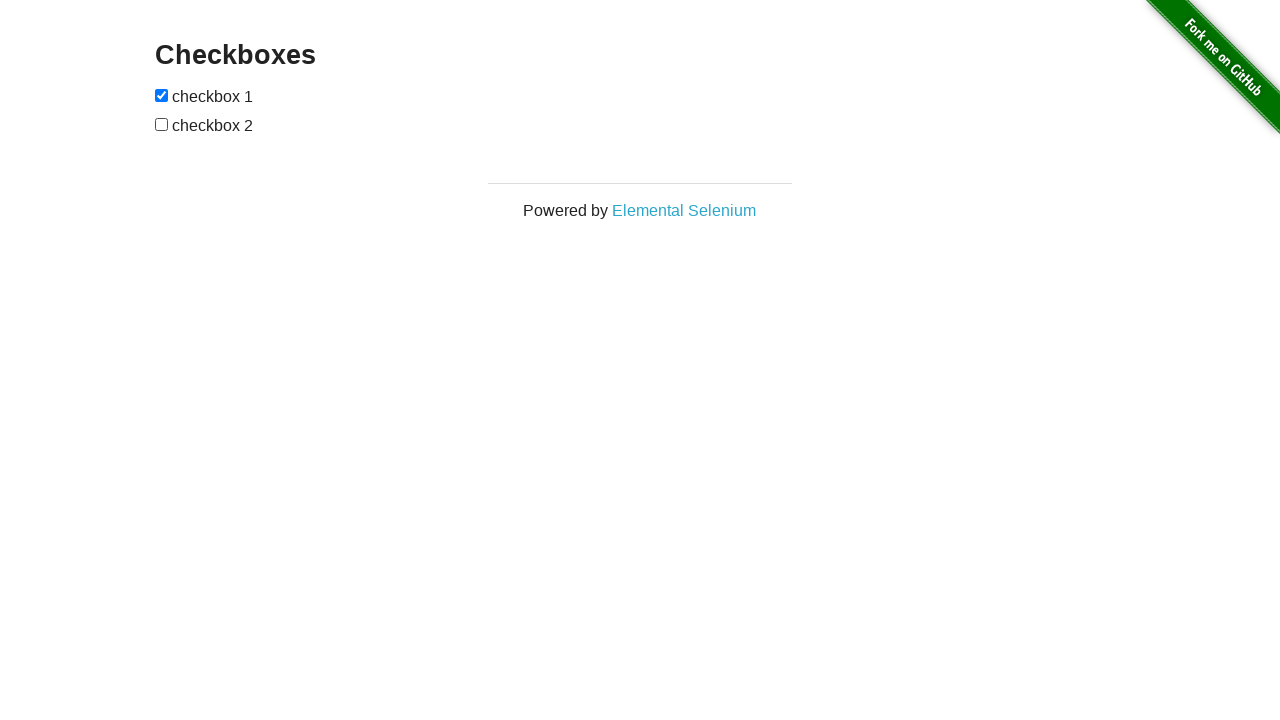

Verified checkbox2 is now unchecked
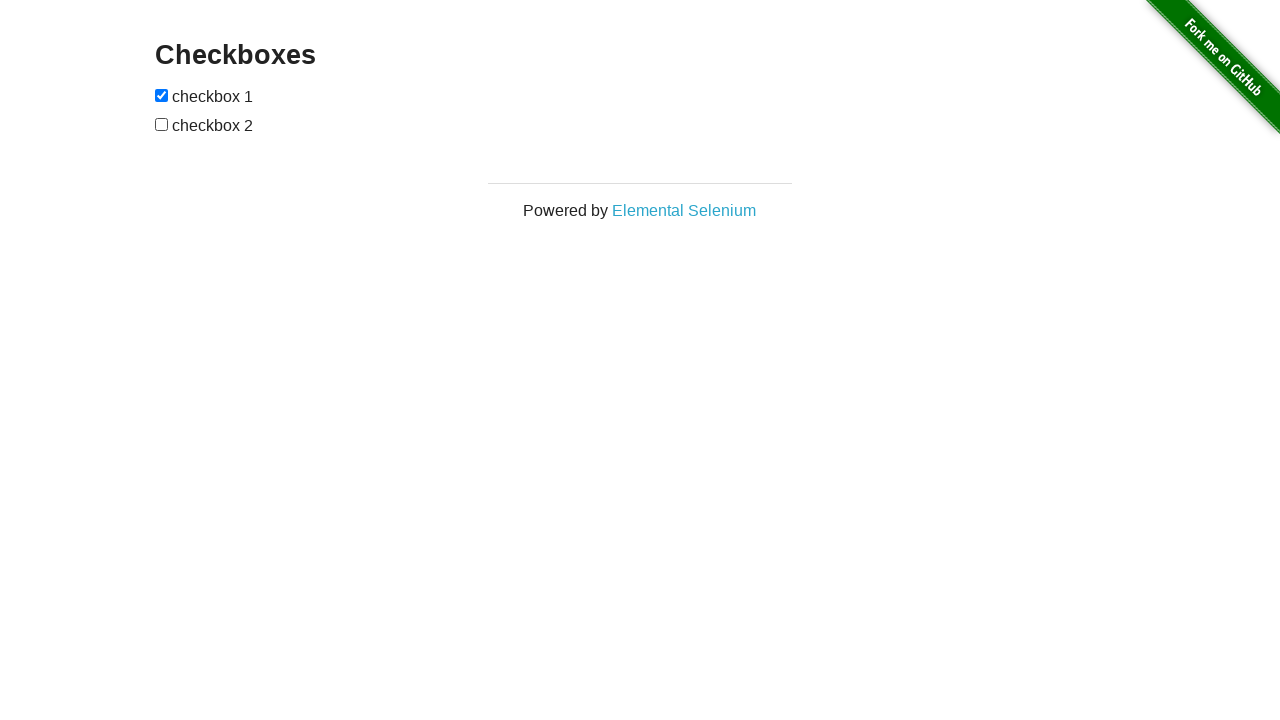

Verified checkbox1 is now checked
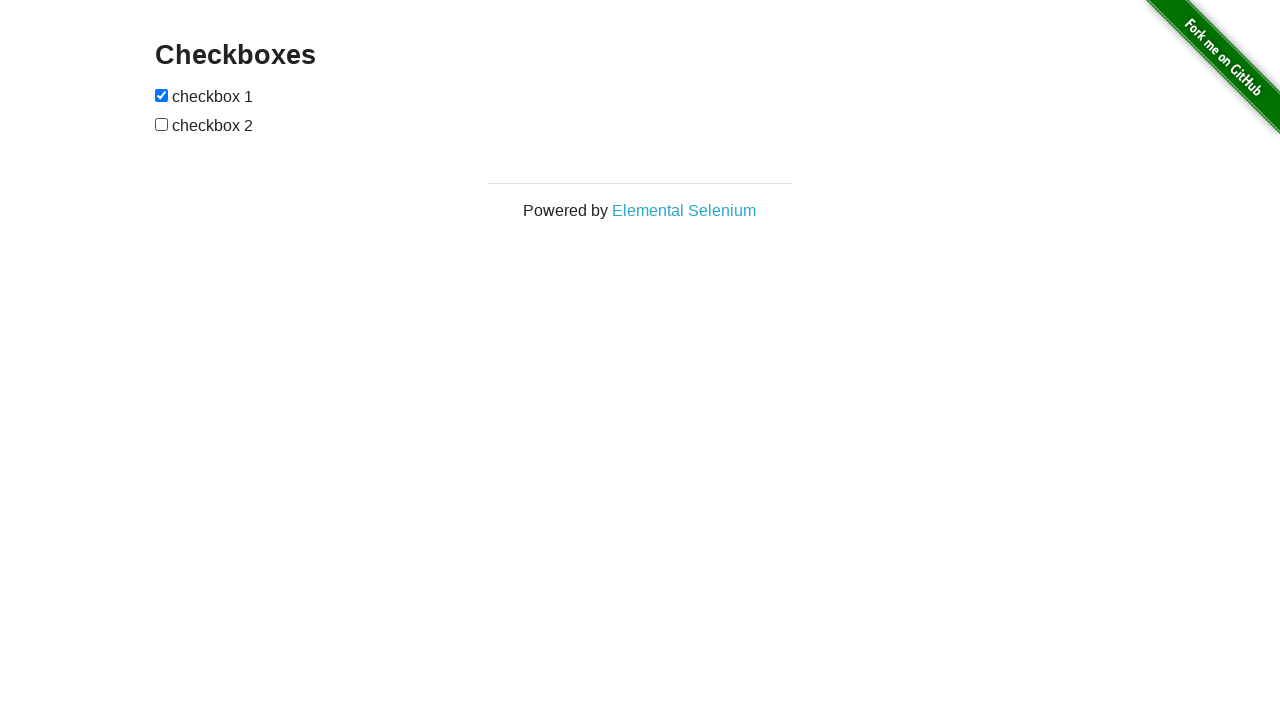

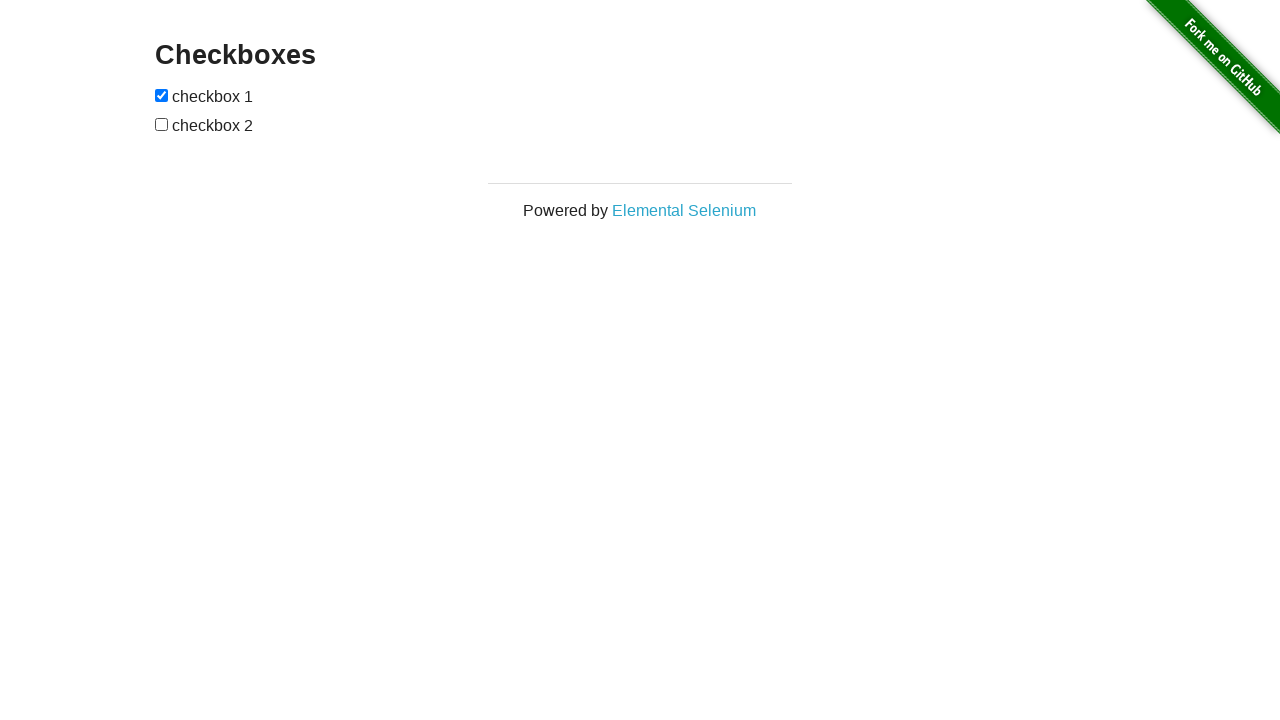